Tests navigation to an alerts demo page and clicks on the Cancel tab link

Starting URL: https://demo.automationtesting.in/Alerts.html

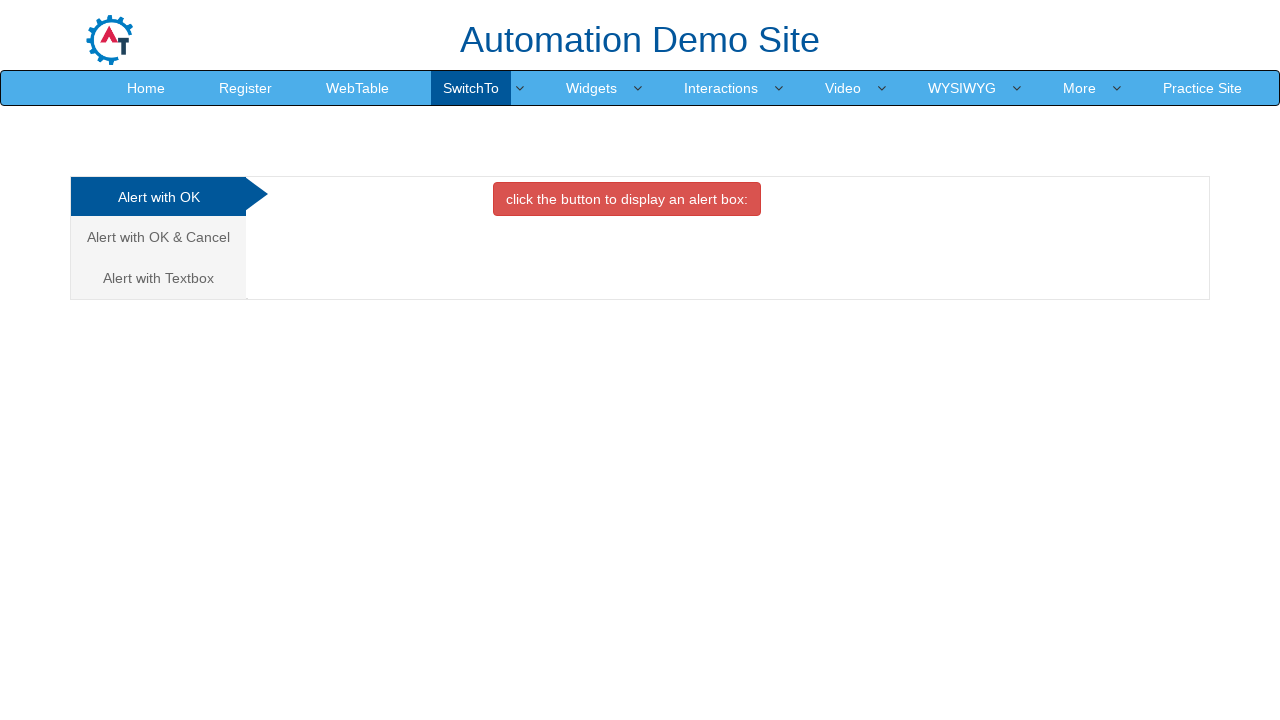

Navigated to alerts demo page
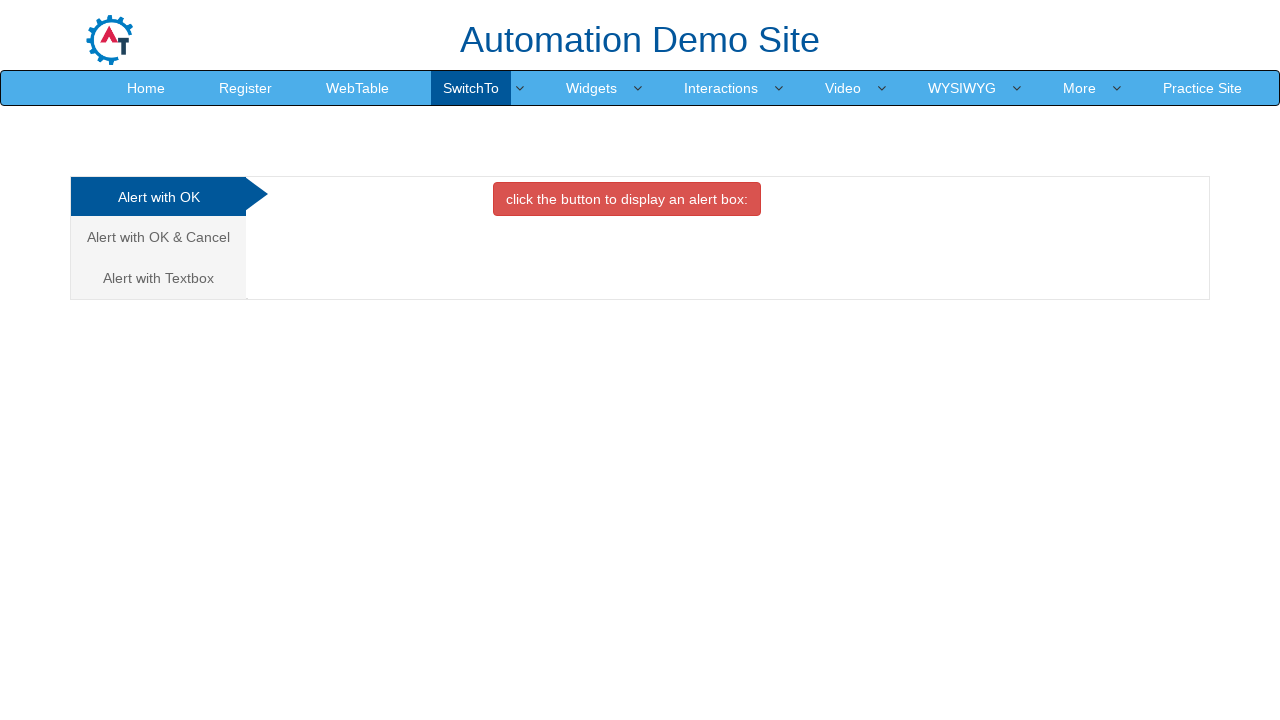

Clicked on the Cancel tab link at (158, 237) on a[href="#CancelTab"]
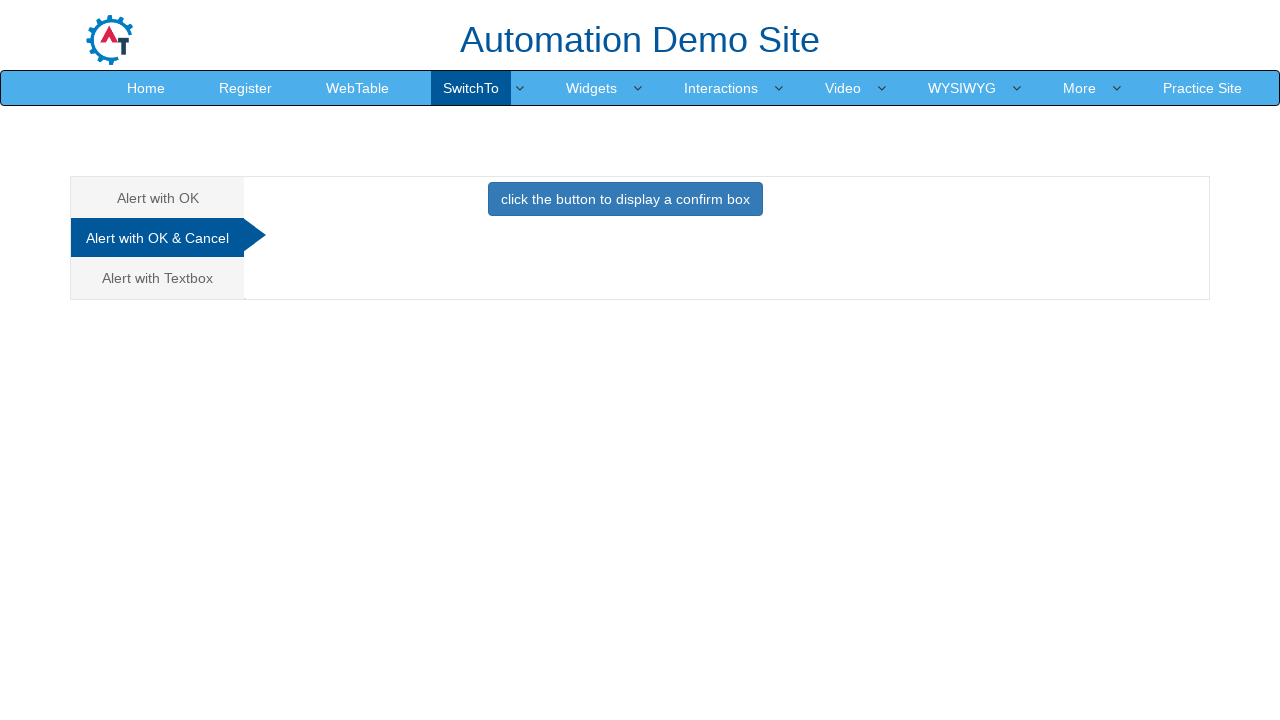

Waited 3 seconds for tab content to be visible
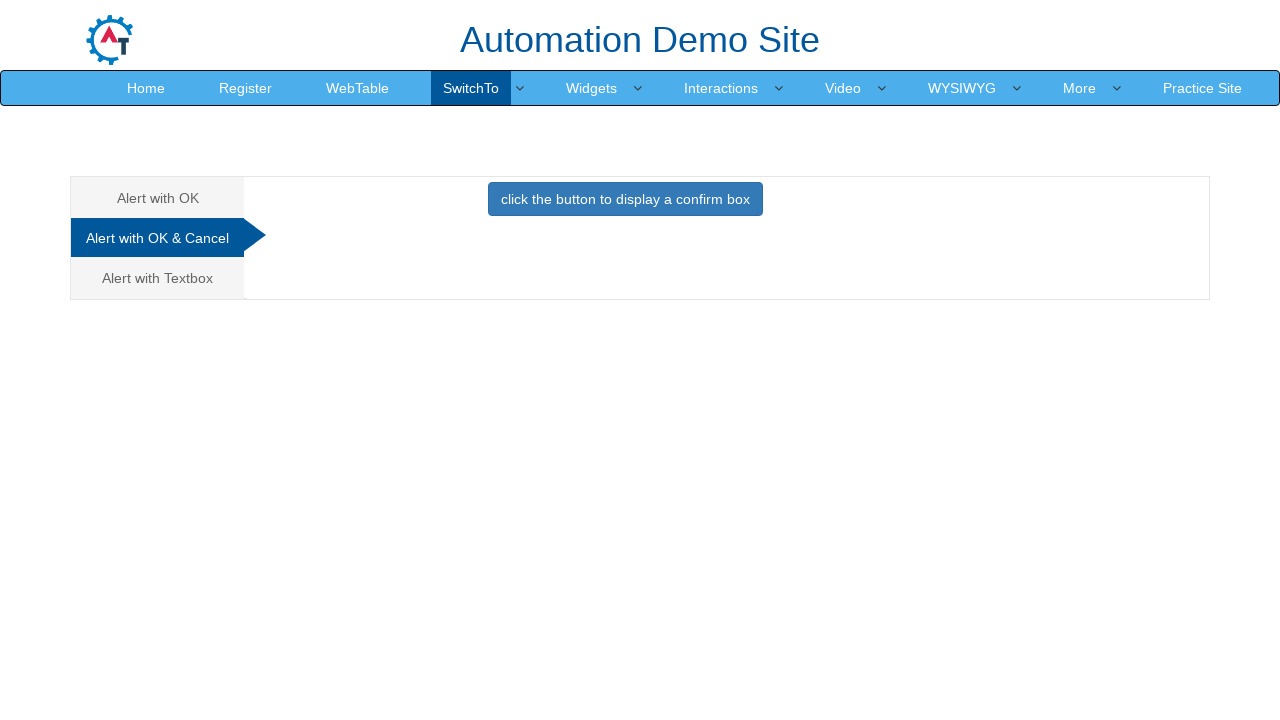

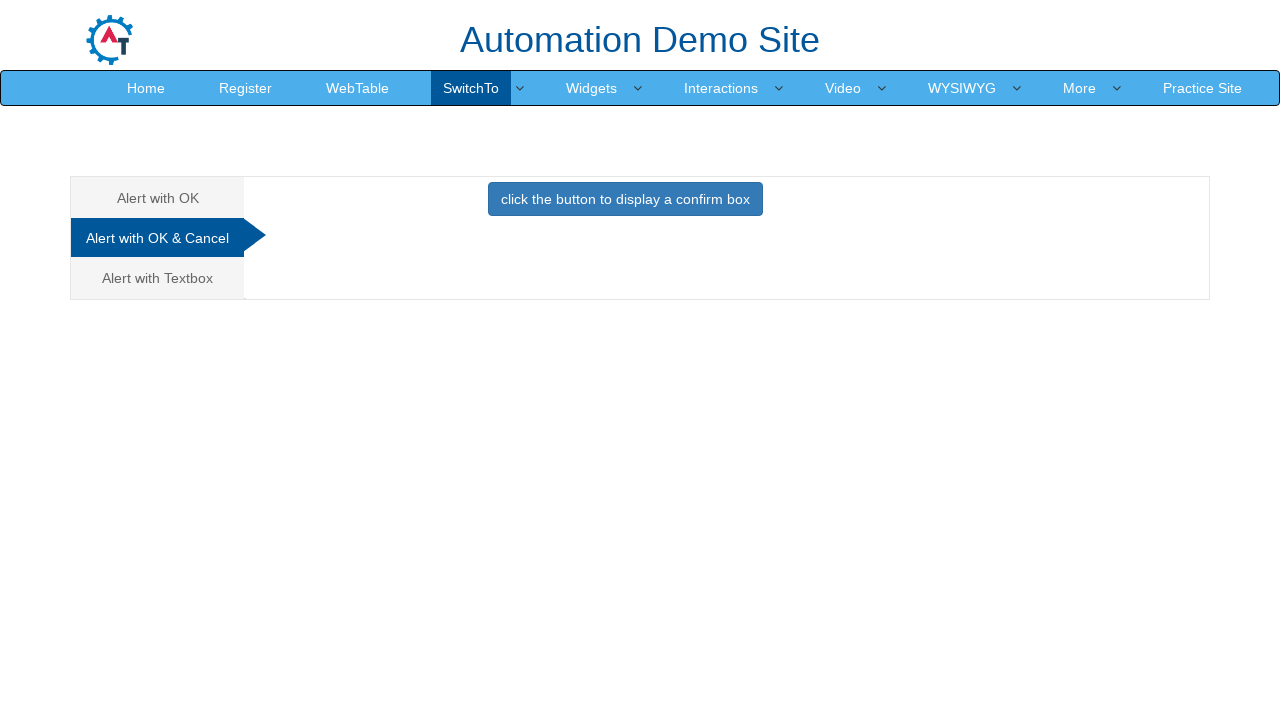